Creates a new customer in a demo banking application by filling out customer details (first name, last name, post code), then opens multiple currency accounts (Dollar, Pound, Rupee) for that customer.

Starting URL: https://www.globalsqa.com/angularJs-protractor/BankingProject/

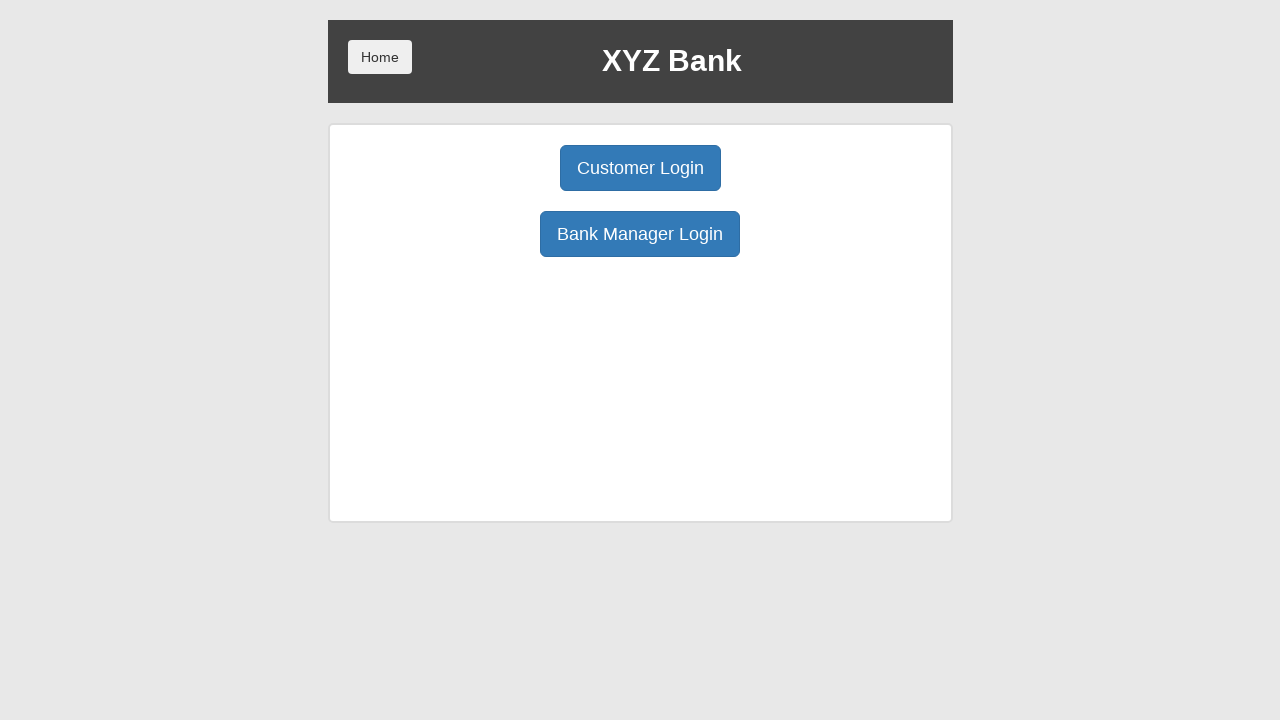

Clicked Bank Manager Login button at (640, 234) on button:has-text('Bank Manager Login')
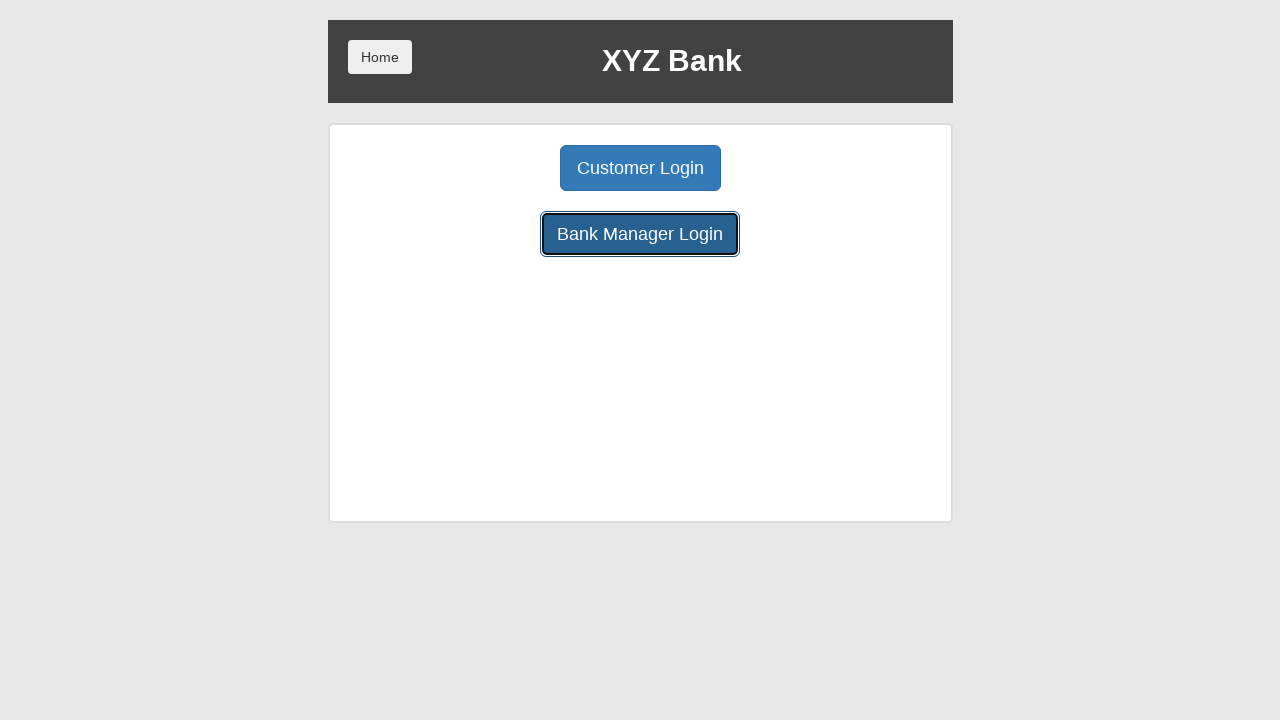

Clicked Add Customer tab at (502, 168) on button:has-text('Add Customer')
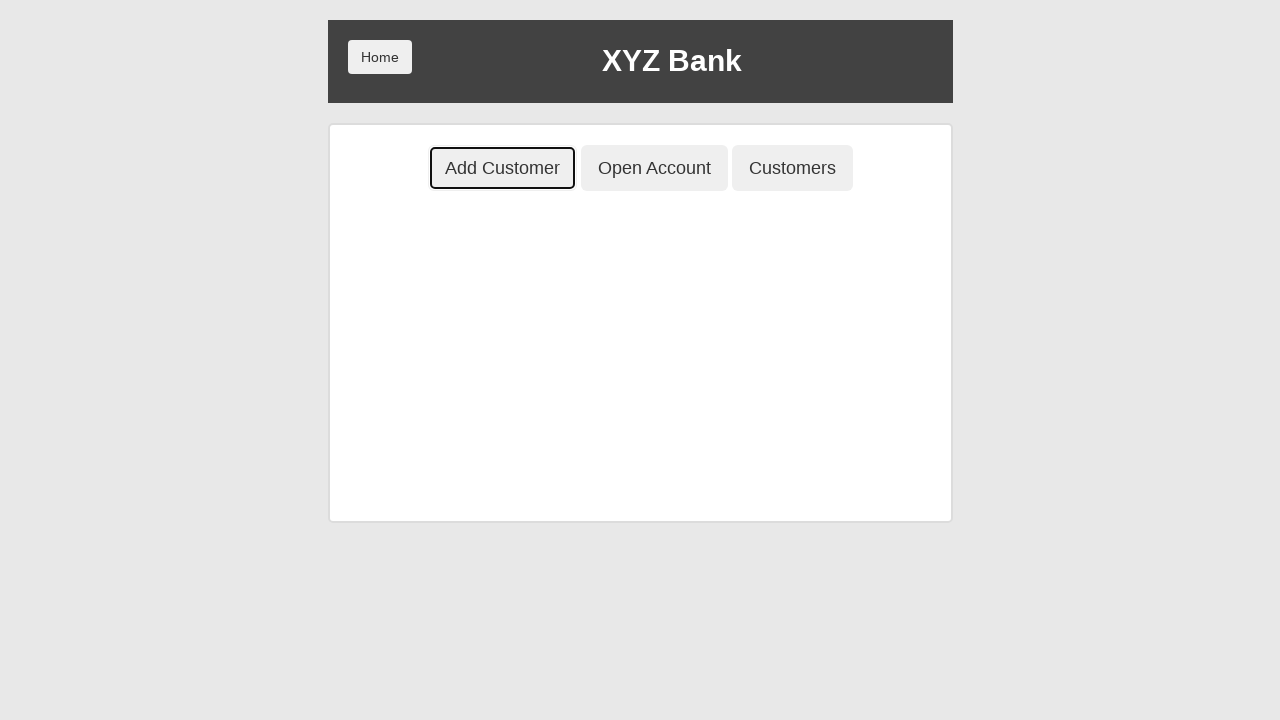

Filled First Name field with 'Levente' on input[placeholder='First Name']
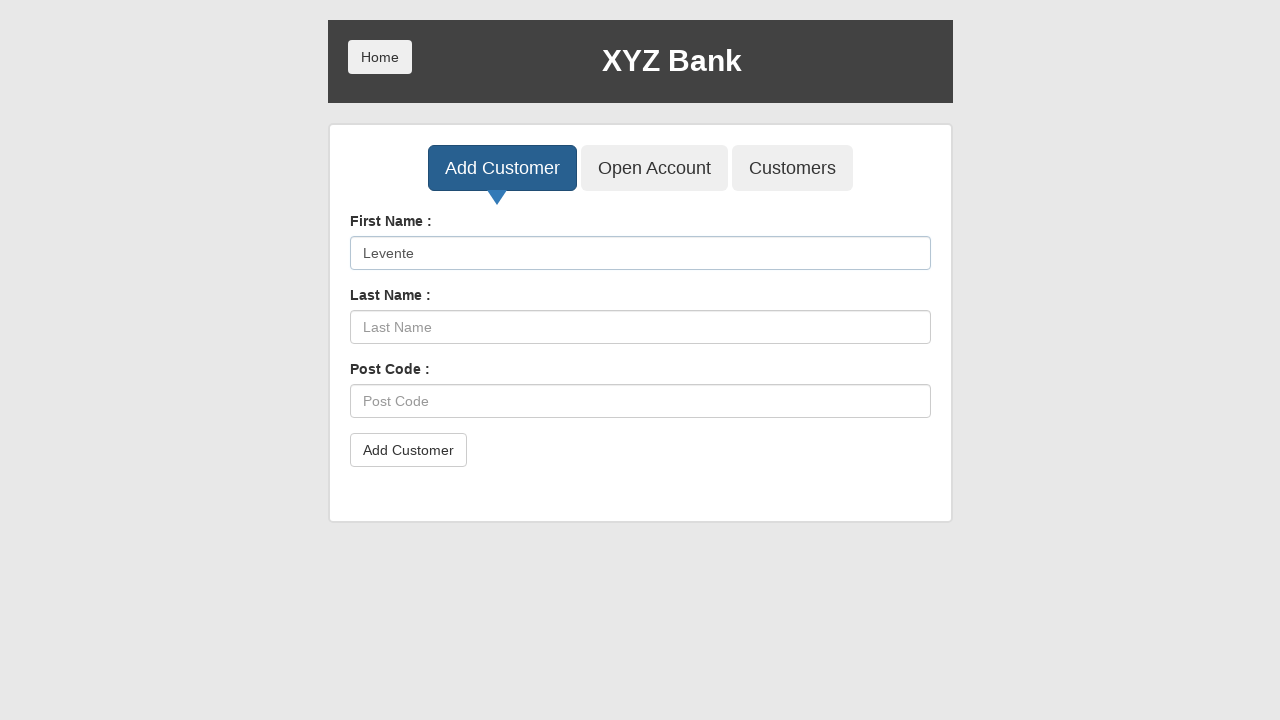

Filled Last Name field with 'Cornea' on input[placeholder='Last Name']
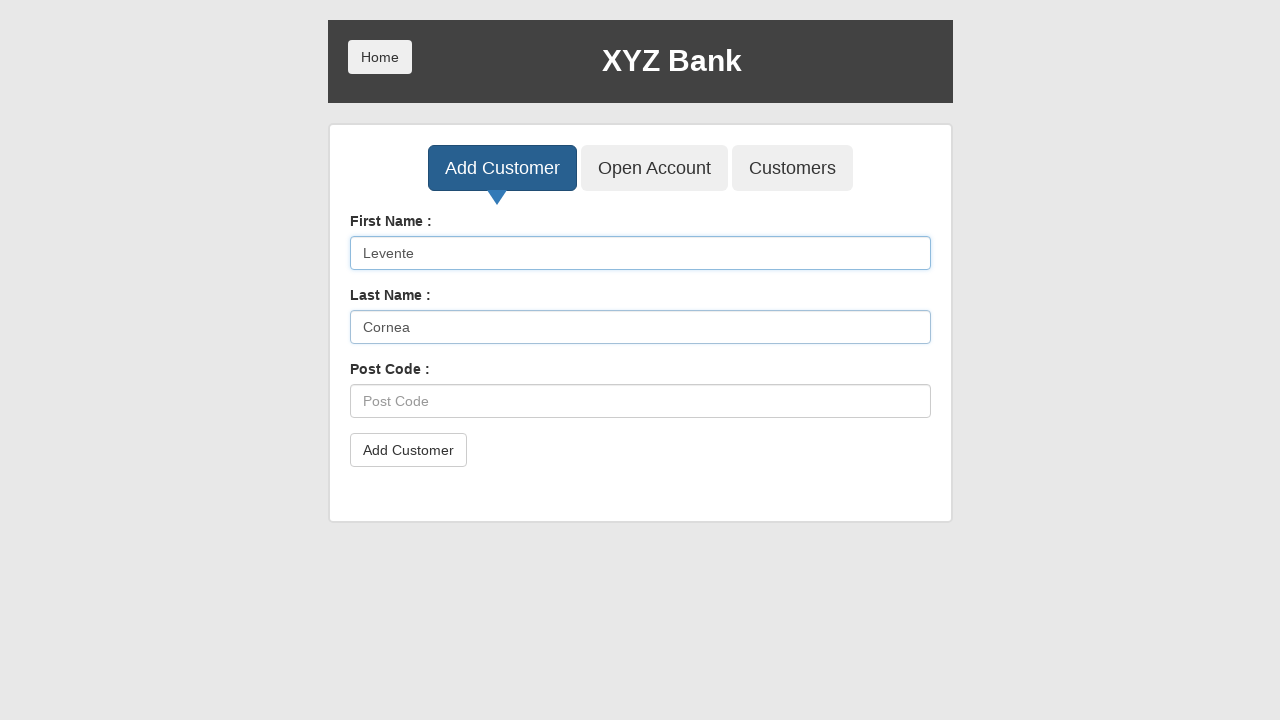

Filled Post Code field with '251569' on input[placeholder='Post Code']
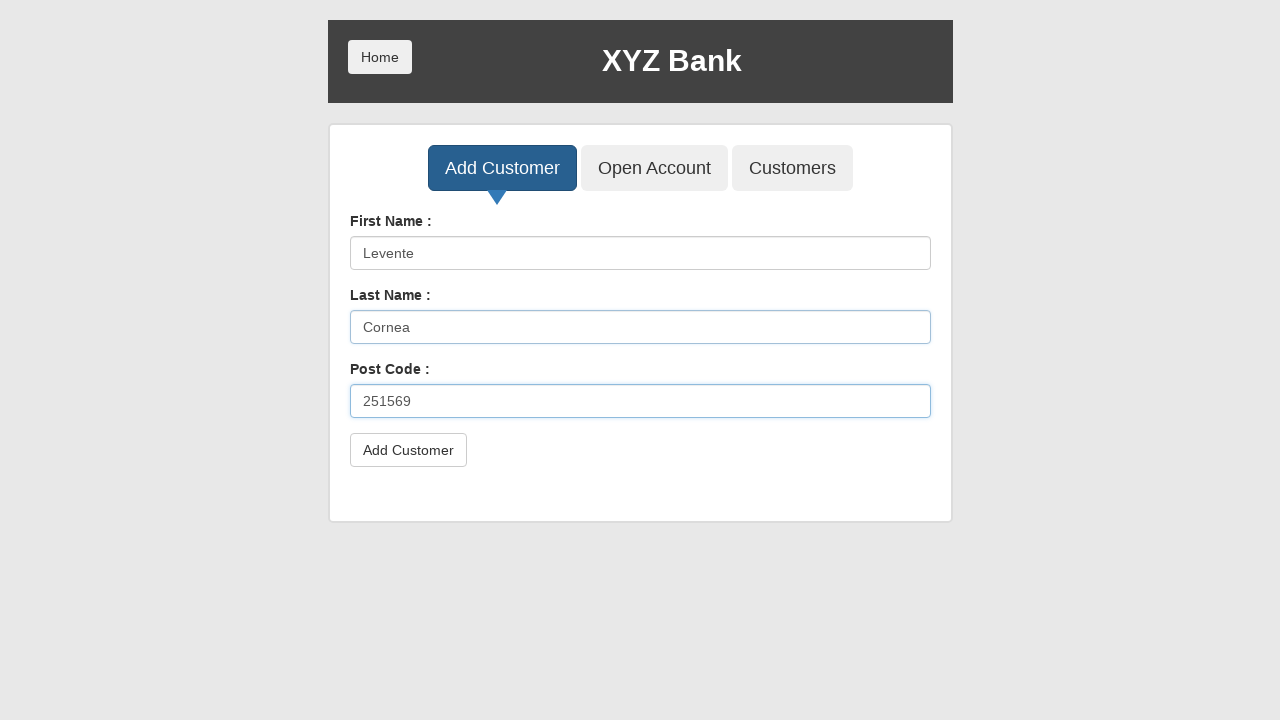

Clicked Add Customer button to submit customer details at (408, 450) on button[type='submit']:has-text('Add Customer')
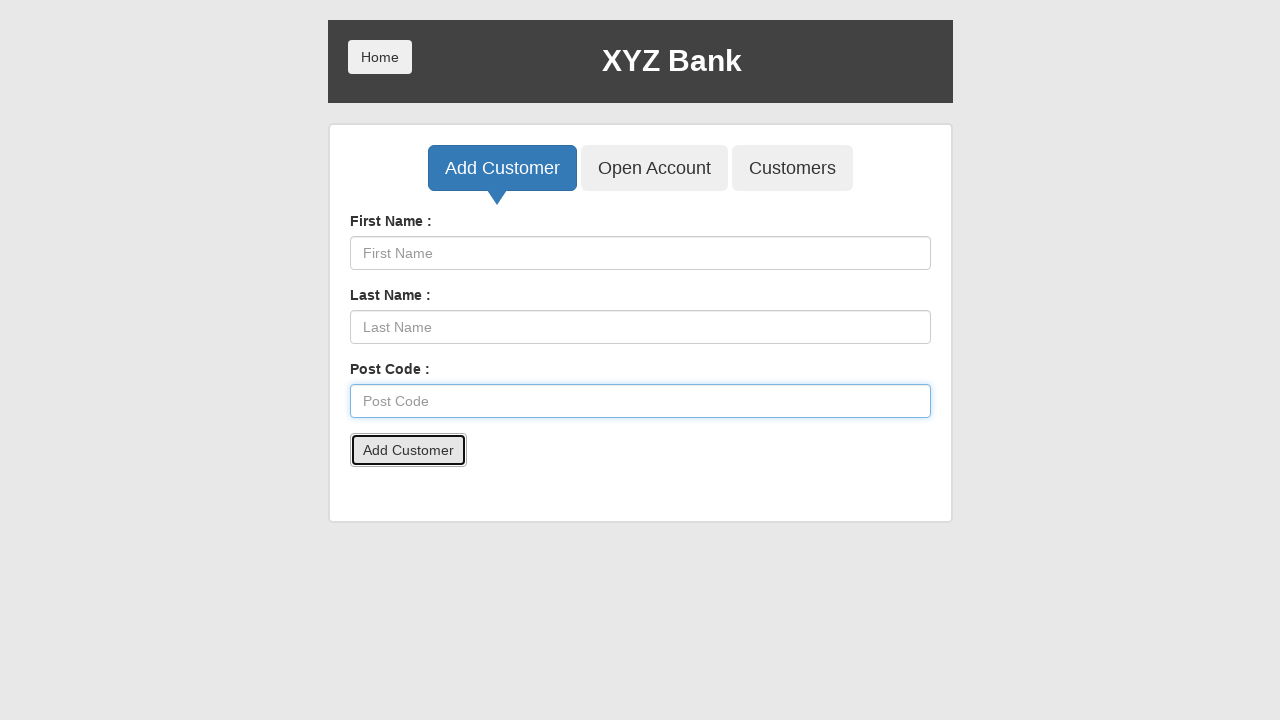

Accepted alert dialog after customer creation
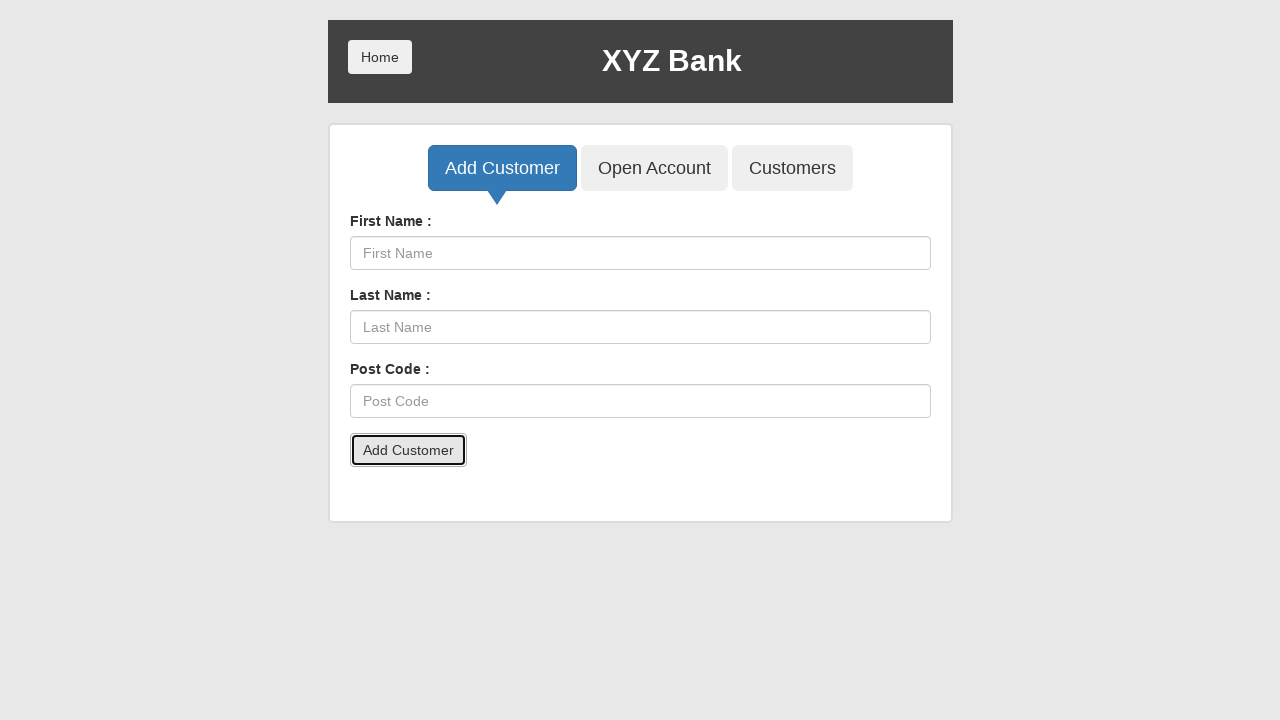

Clicked Open Account tab at (654, 168) on button:has-text('Open Account')
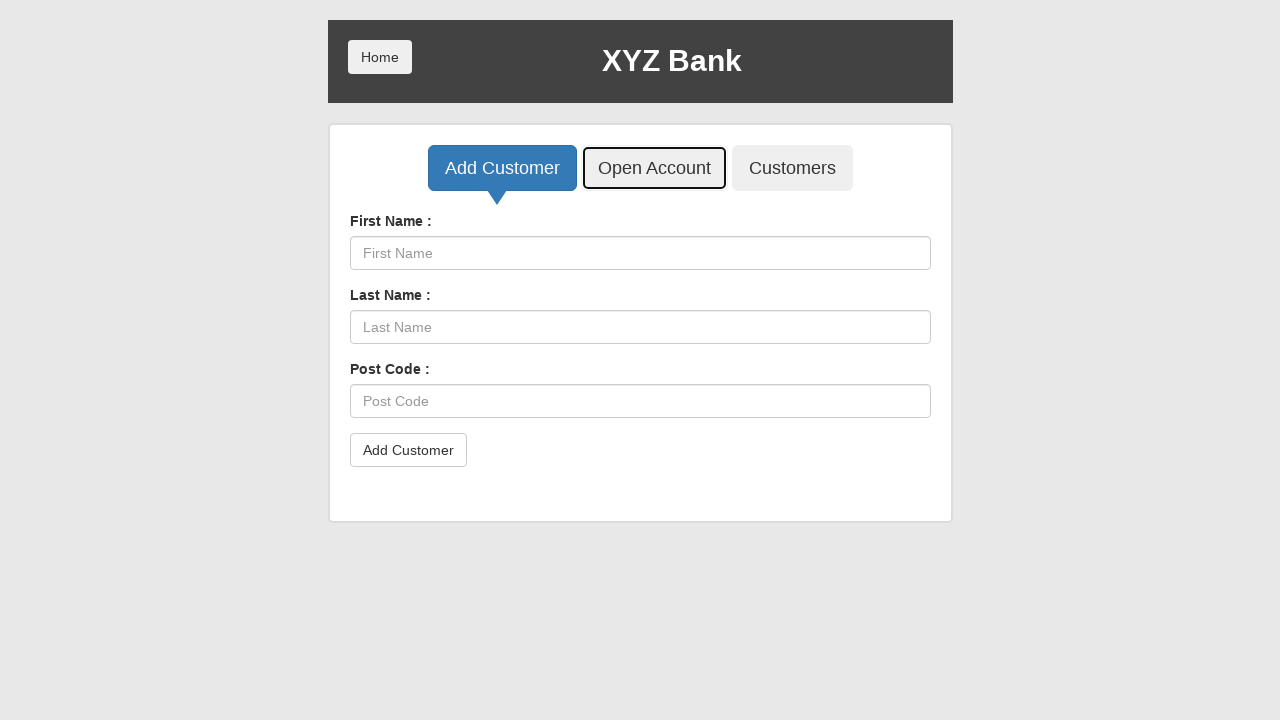

Selected customer 'Levente Cornea' from dropdown on #userSelect
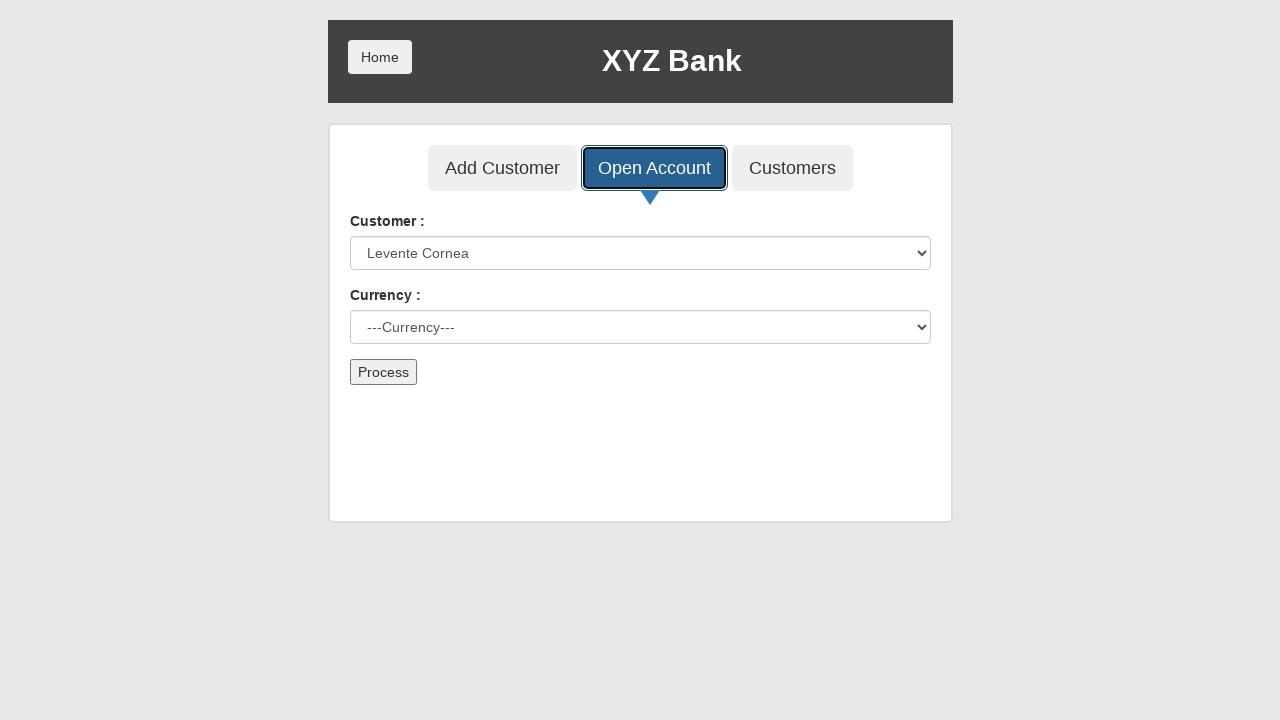

Selected currency 'Dollar' from dropdown on #currency
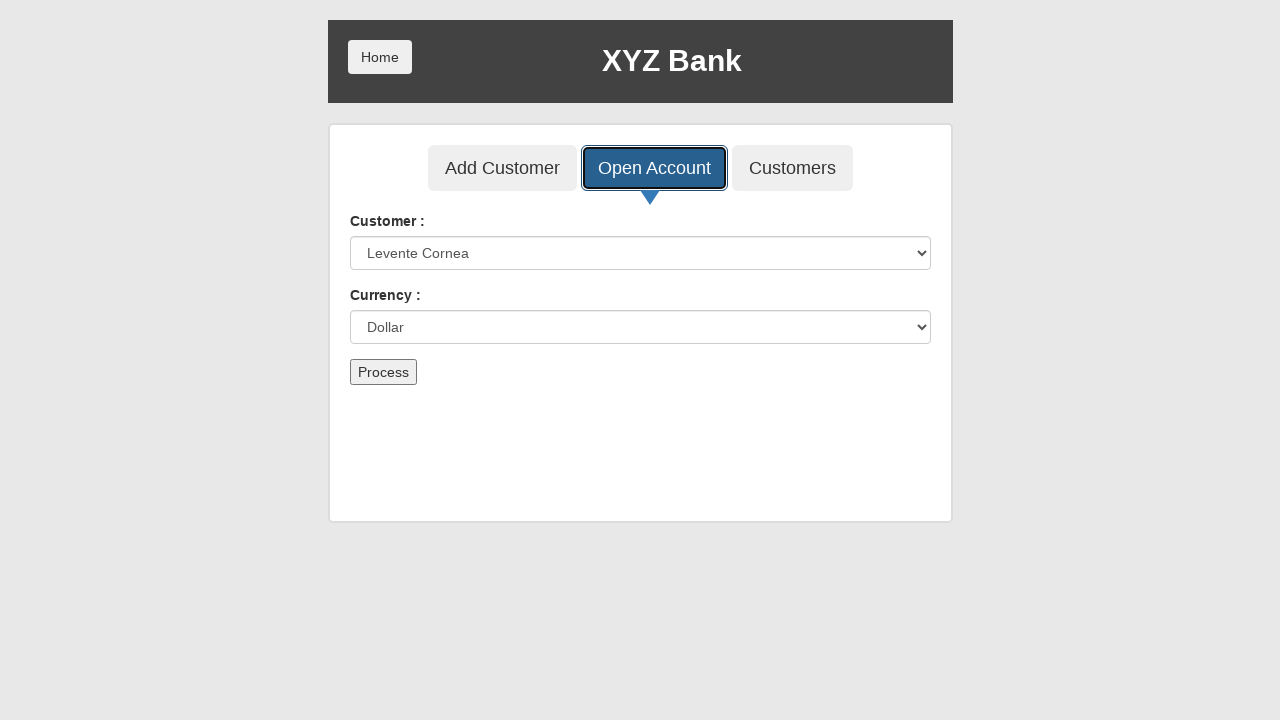

Clicked Process button to create Dollar account at (383, 372) on button:has-text('Process')
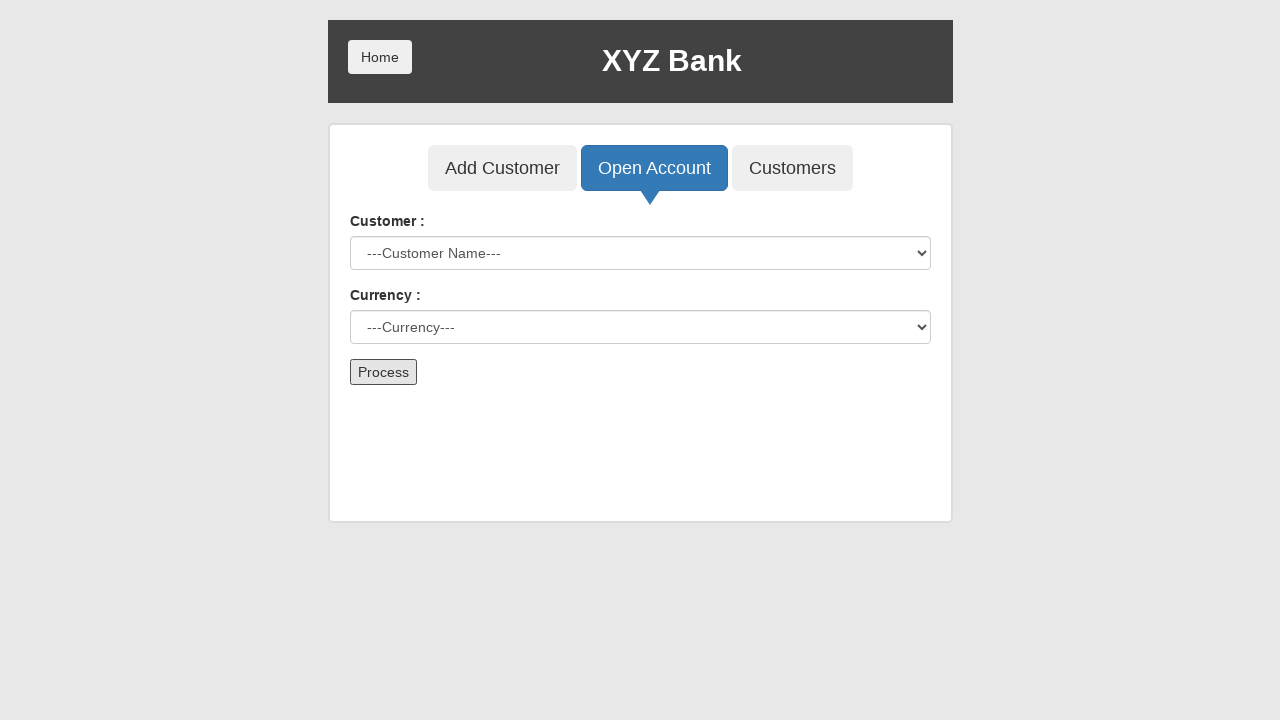

Account creation alert accepted for Dollar
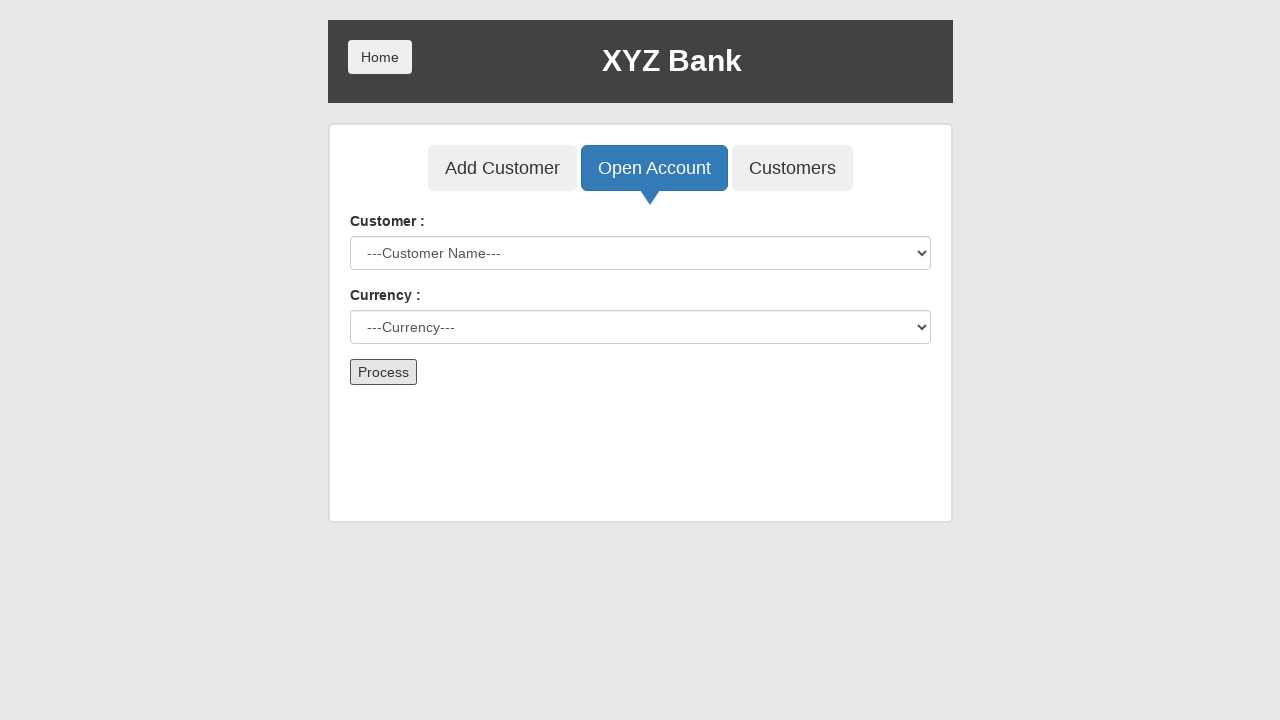

Selected customer 'Levente Cornea' from dropdown on #userSelect
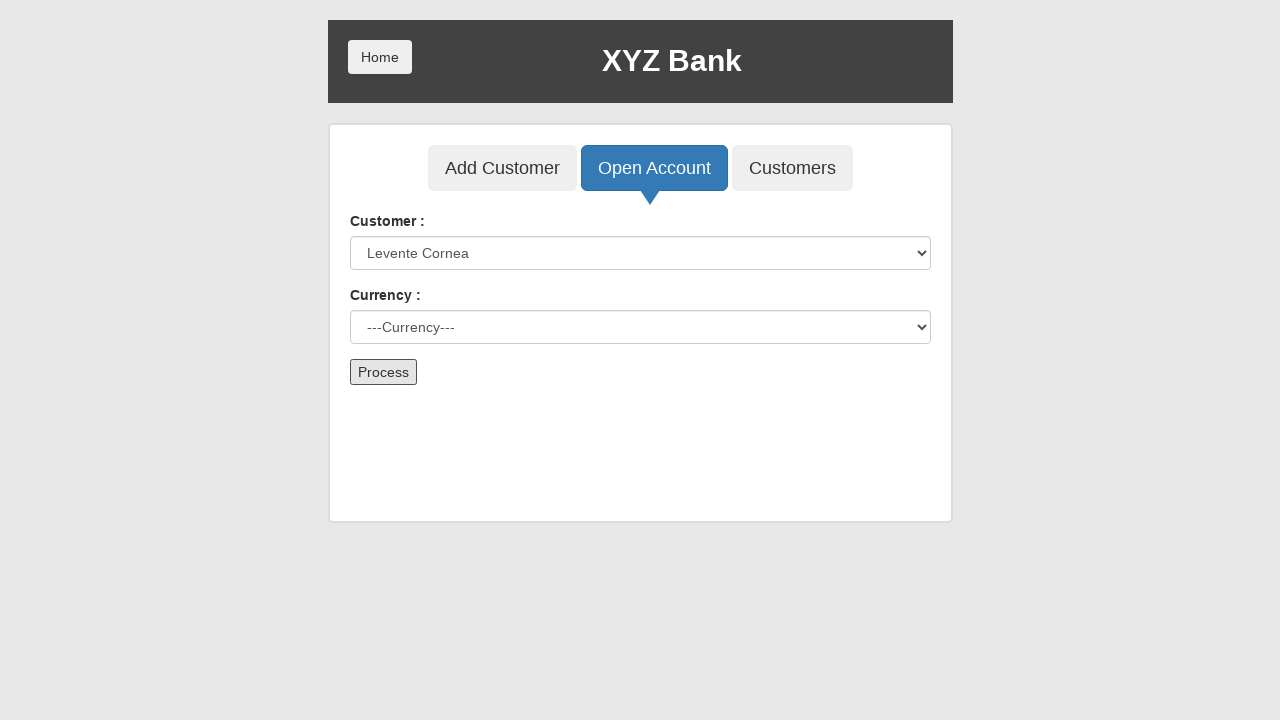

Selected currency 'Pound' from dropdown on #currency
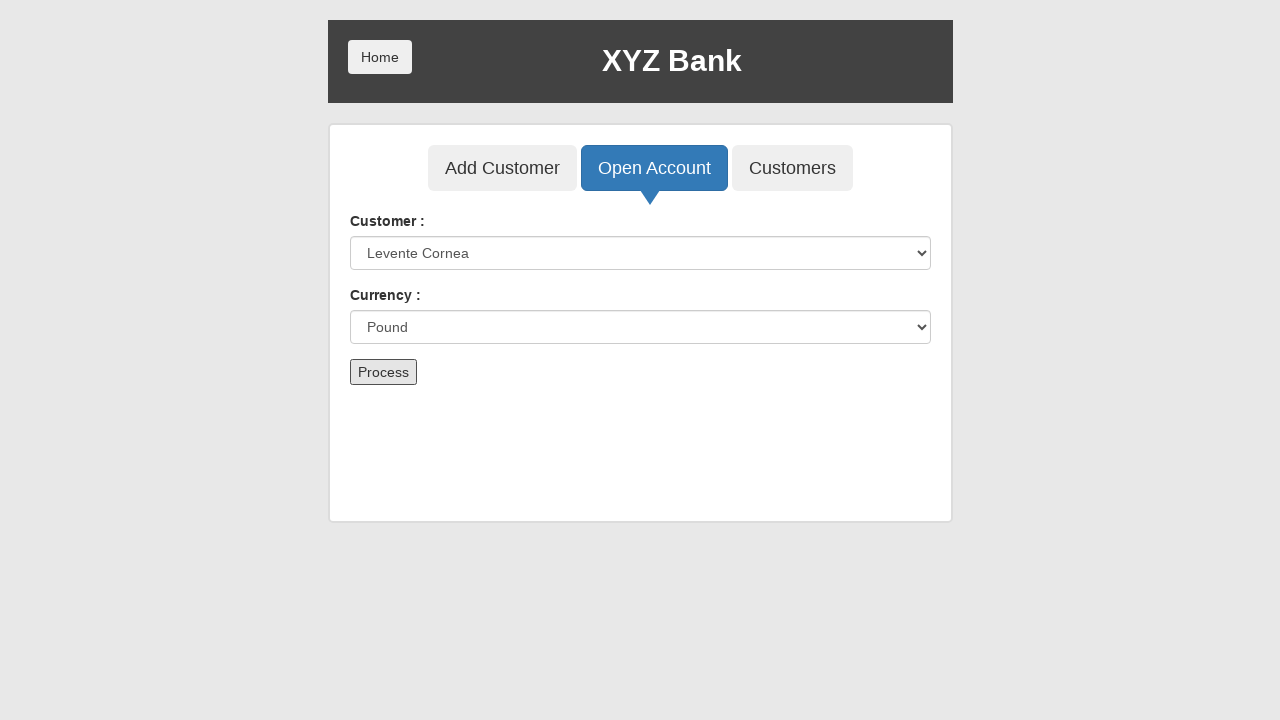

Clicked Process button to create Pound account at (383, 372) on button:has-text('Process')
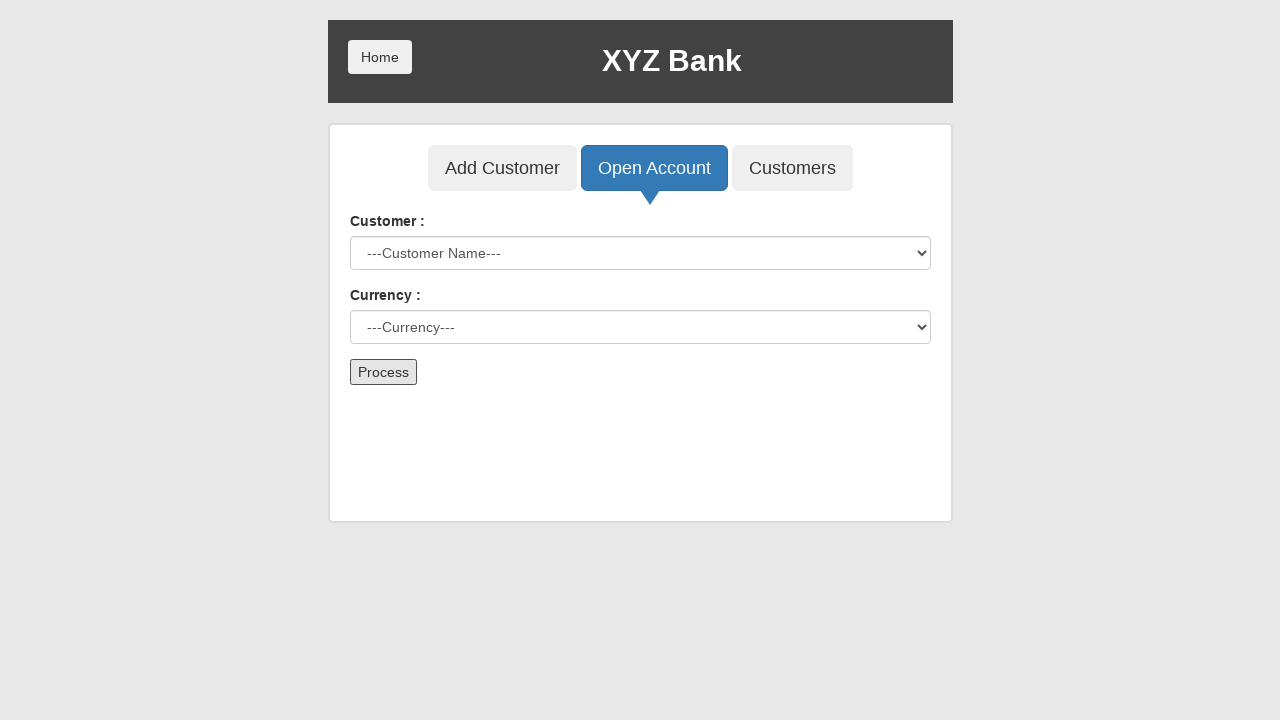

Account creation alert accepted for Pound
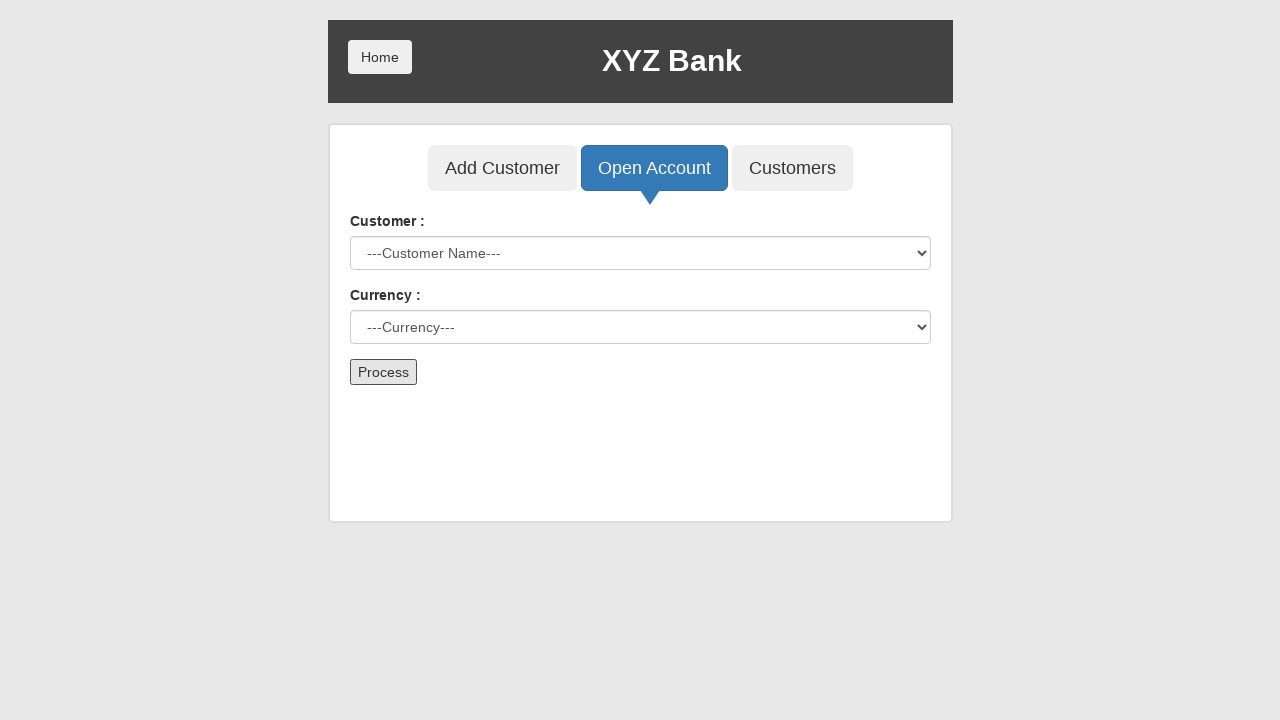

Selected customer 'Levente Cornea' from dropdown on #userSelect
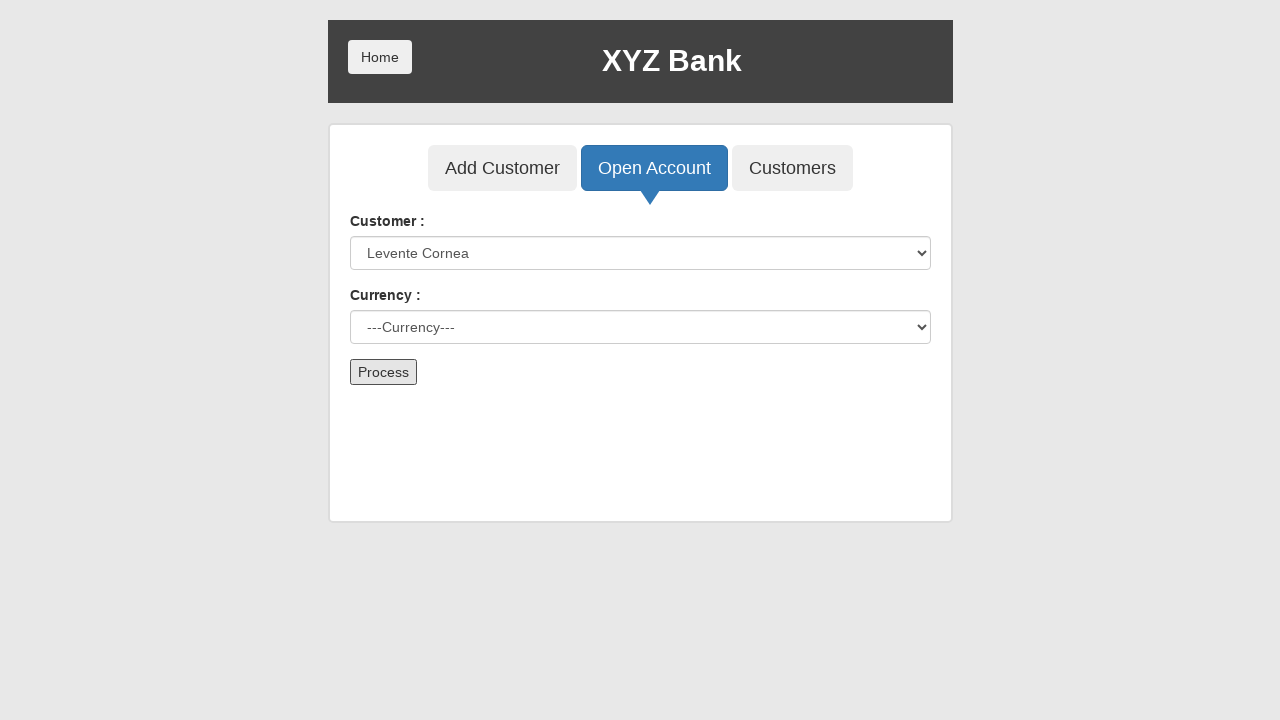

Selected currency 'Rupee' from dropdown on #currency
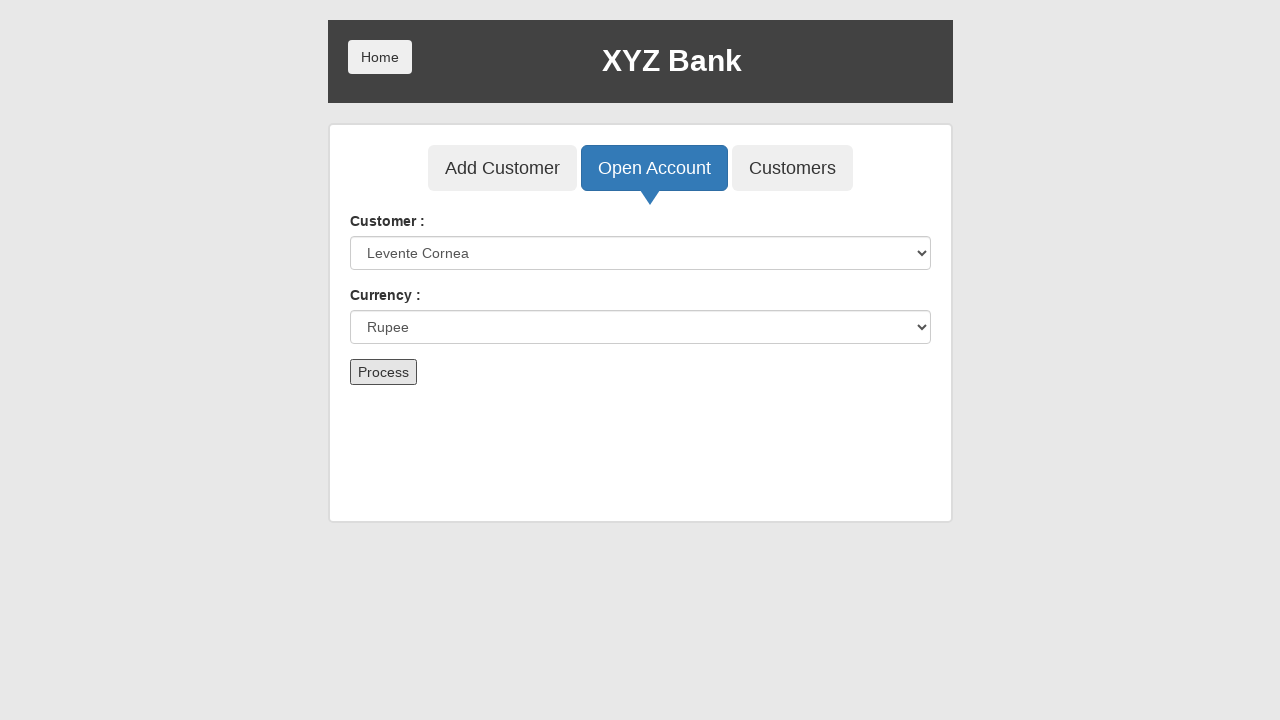

Clicked Process button to create Rupee account at (383, 372) on button:has-text('Process')
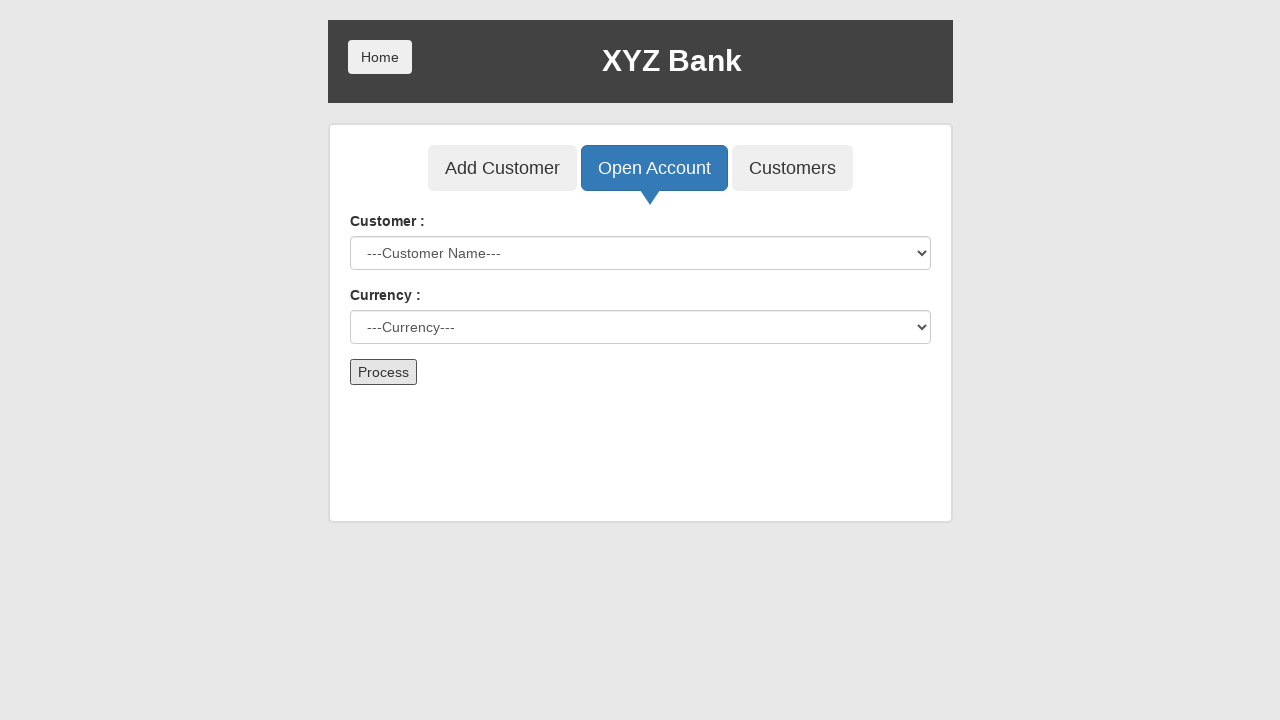

Account creation alert accepted for Rupee
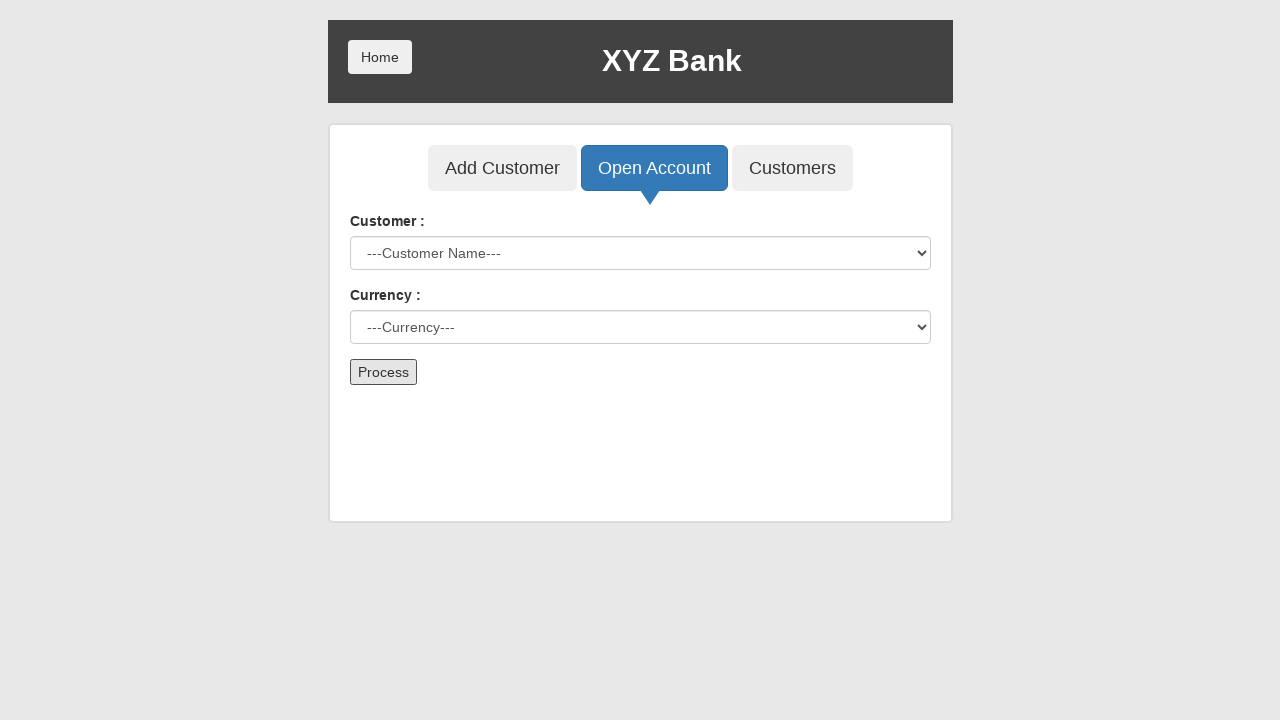

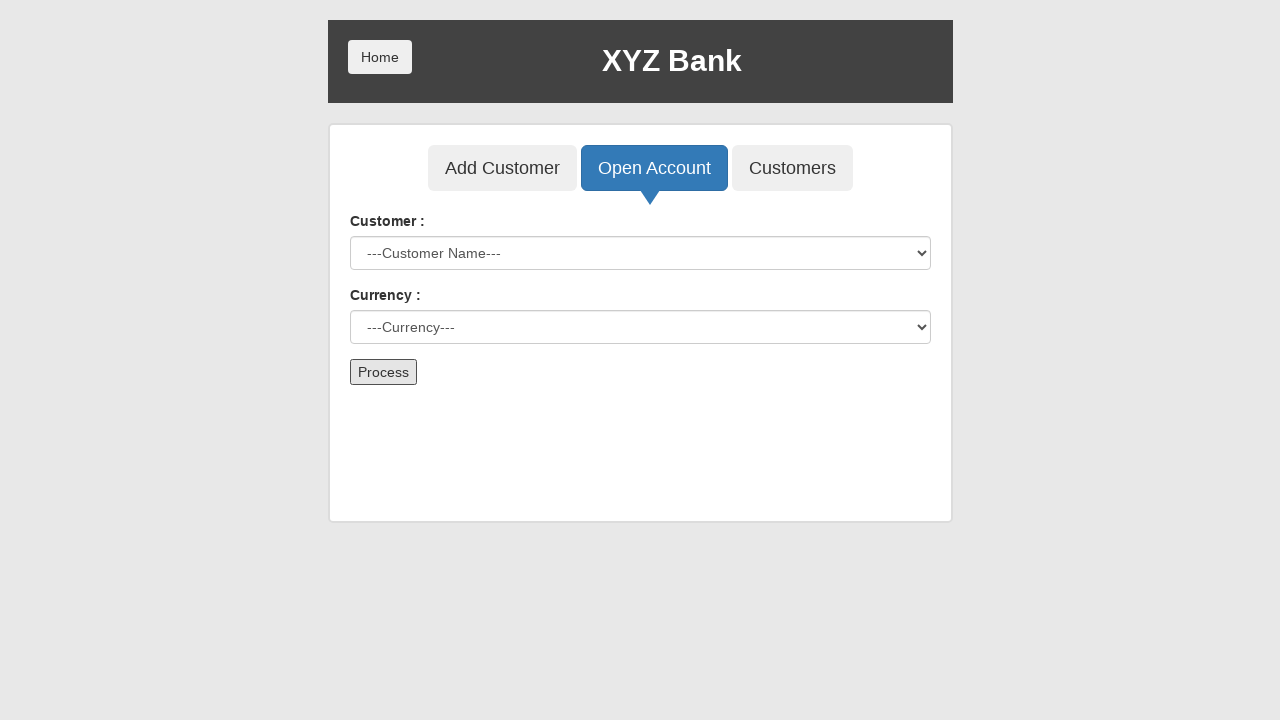